Tests clicking a button on the UI Testing Playground class attribute page, which is designed to test dynamic class attribute handling.

Starting URL: http://uitestingplayground.com/classattr

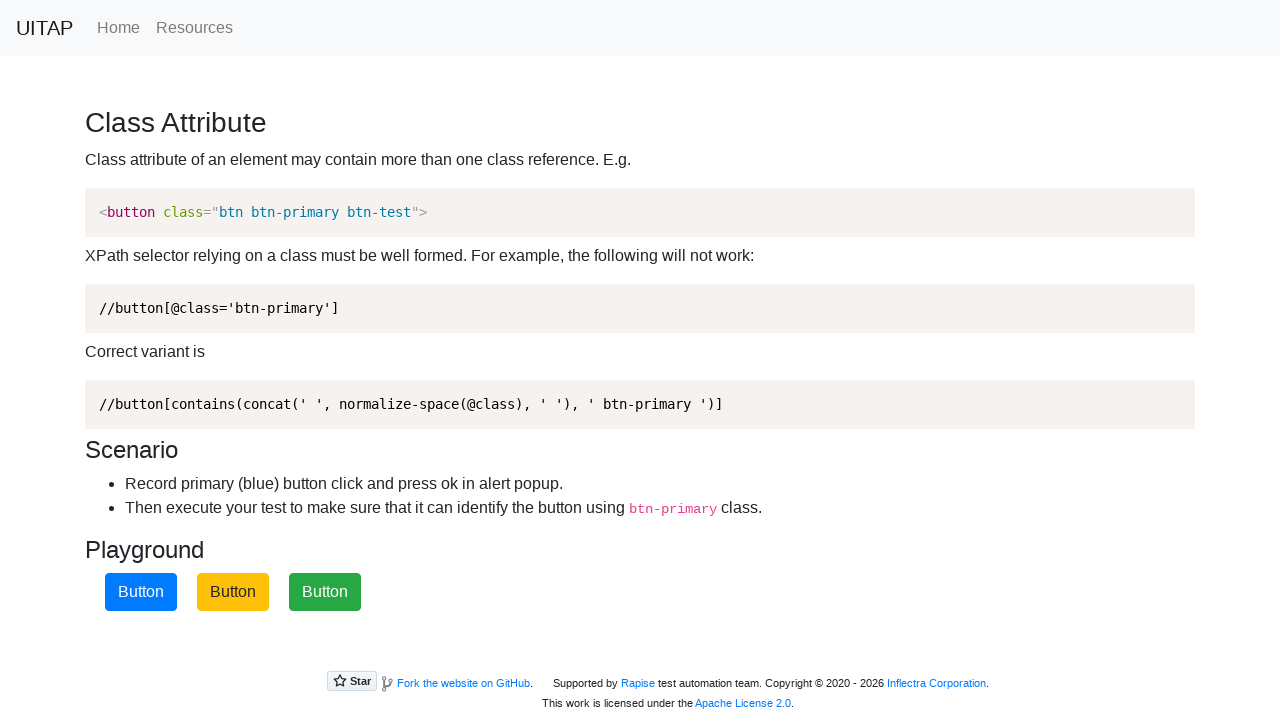

Clicked the blue button containing 'Button' text on the class attribute page at (141, 592) on xpath=//button[contains(text(), 'Button')]
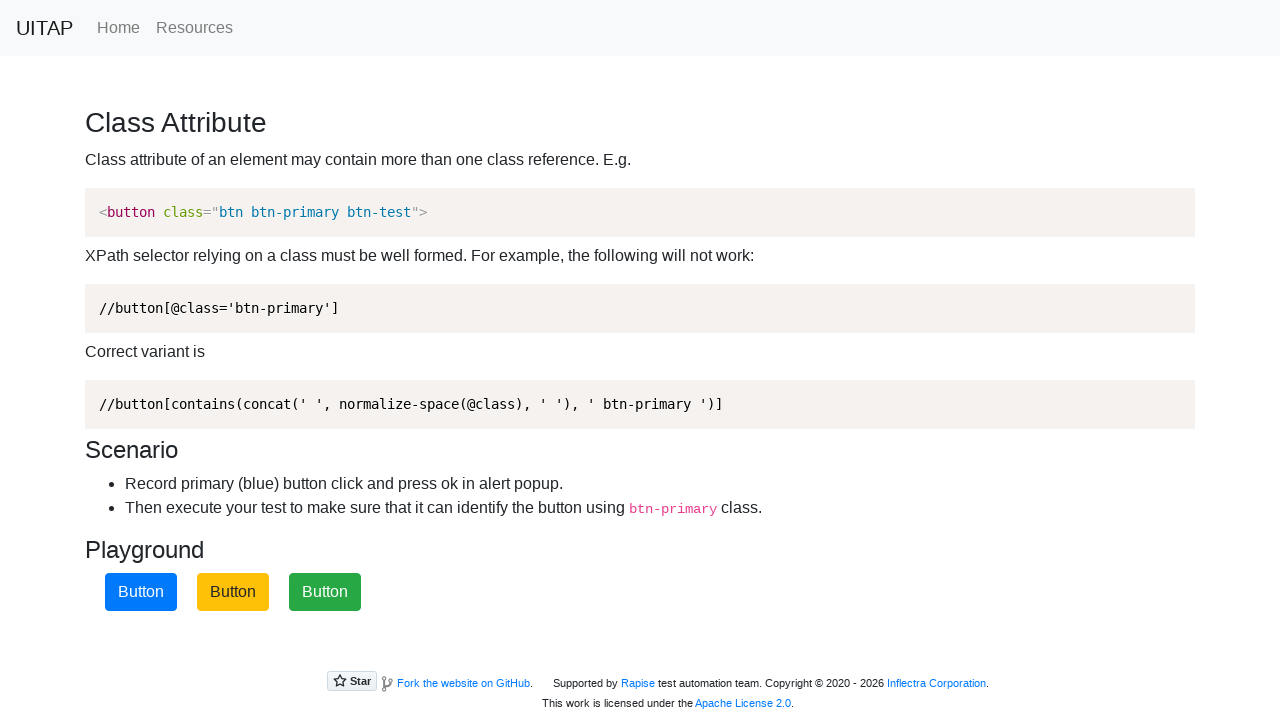

Waited 1 second to observe the result of button click
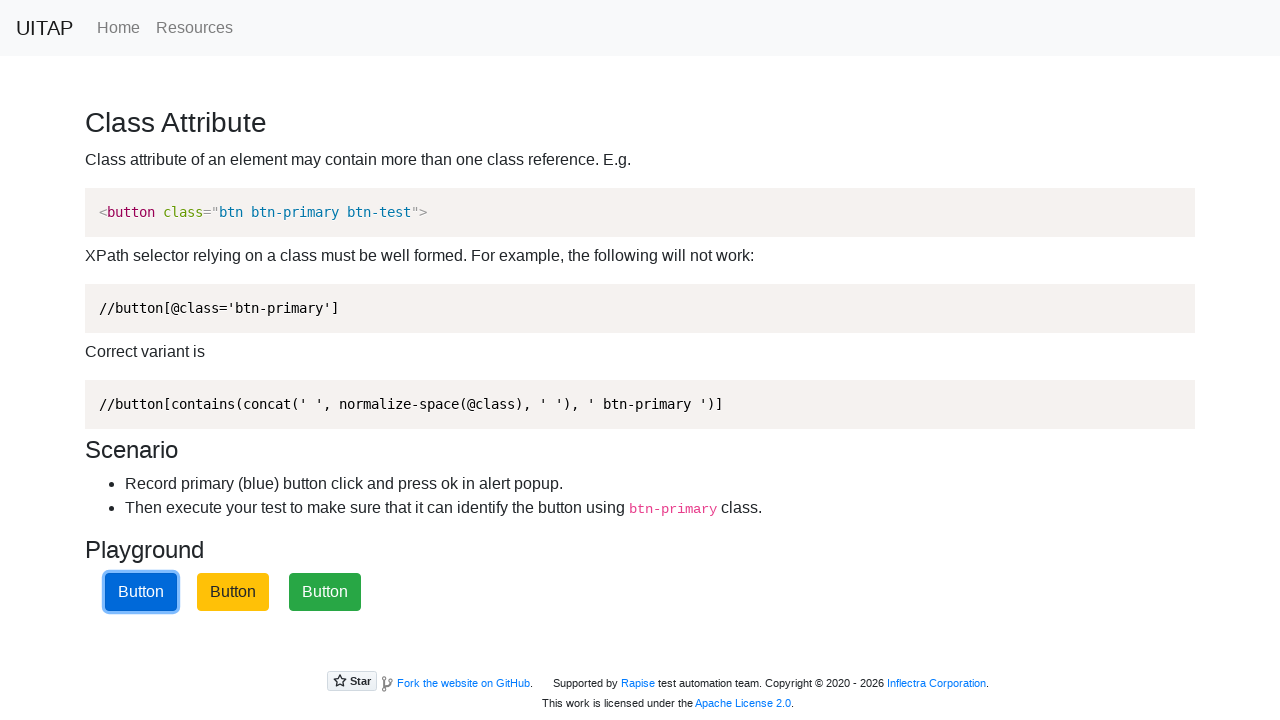

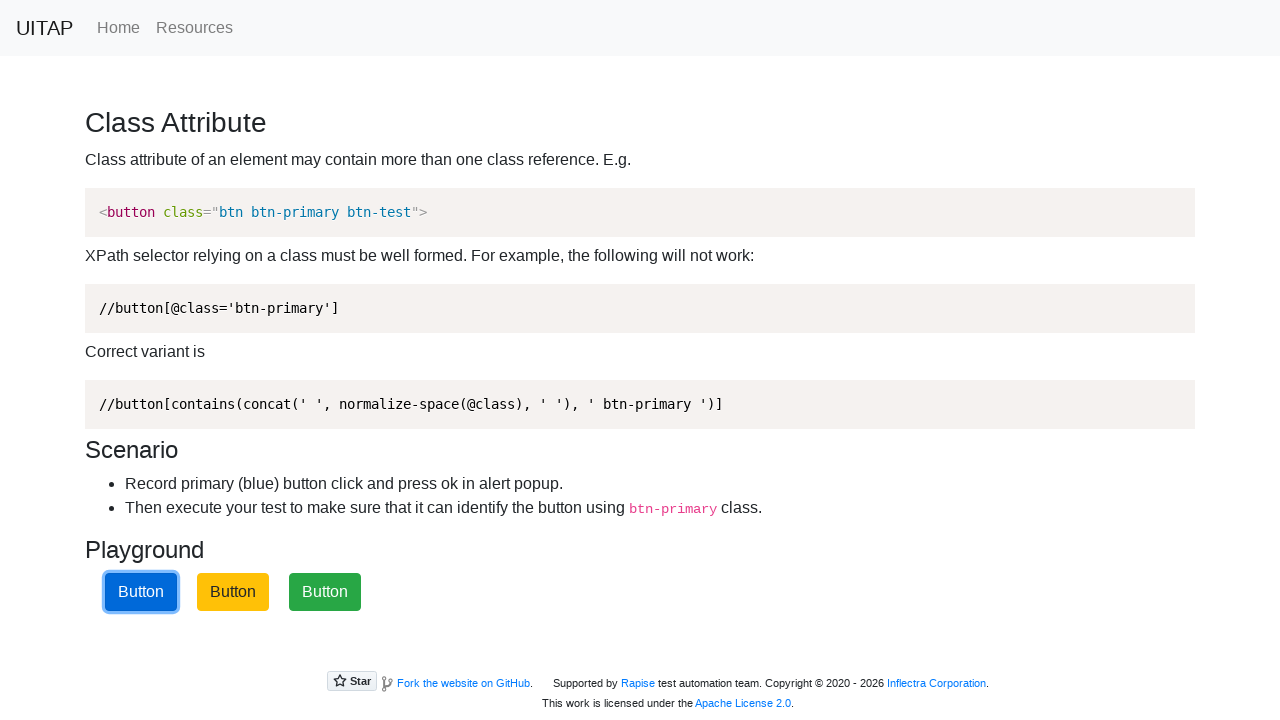